Tests prompt alert by clicking the button, entering custom text, and accepting it

Starting URL: https://training-support.net/webelements/alerts

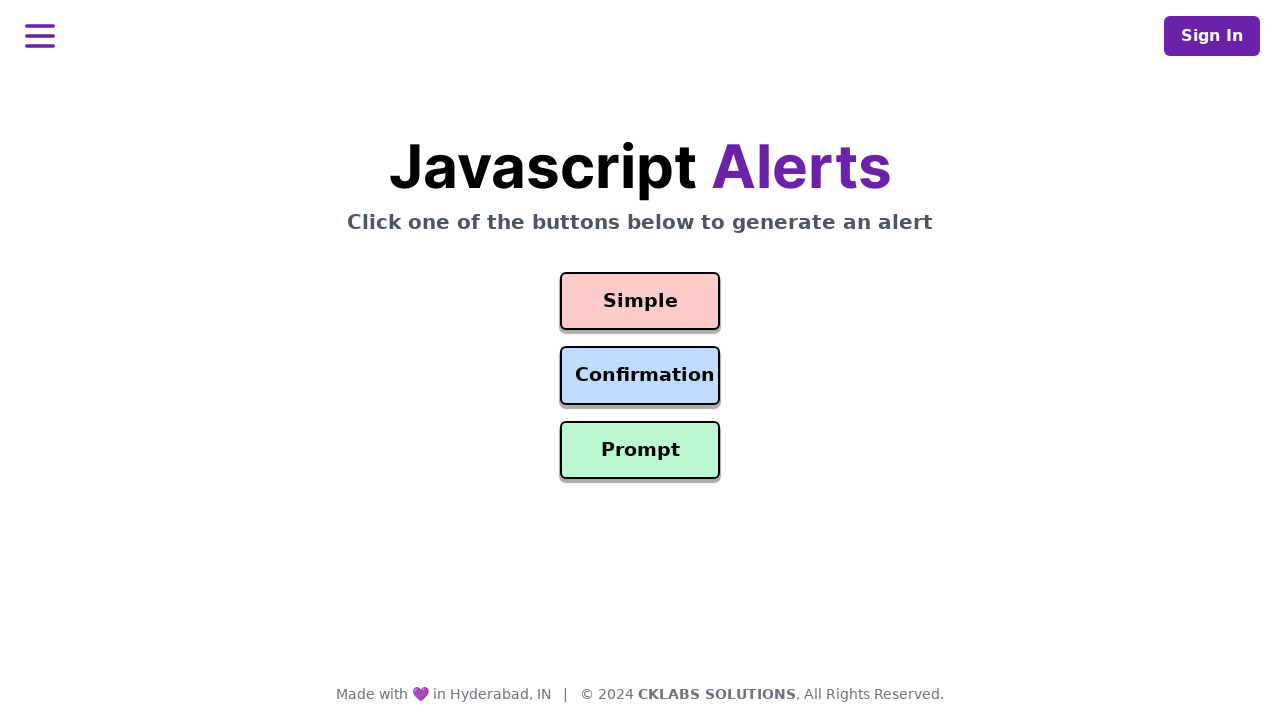

Set up dialog handler to accept prompt alert with text 'Awesome!!'
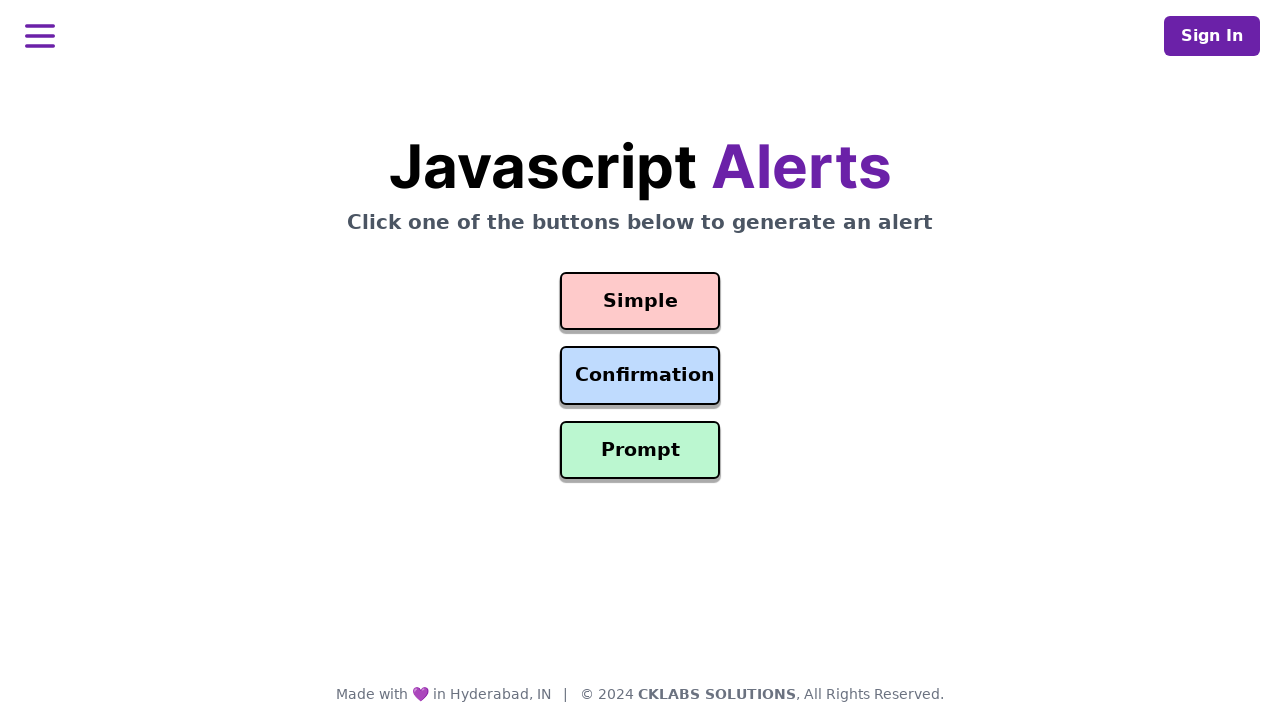

Clicked the Prompt Alert button at (640, 450) on #prompt
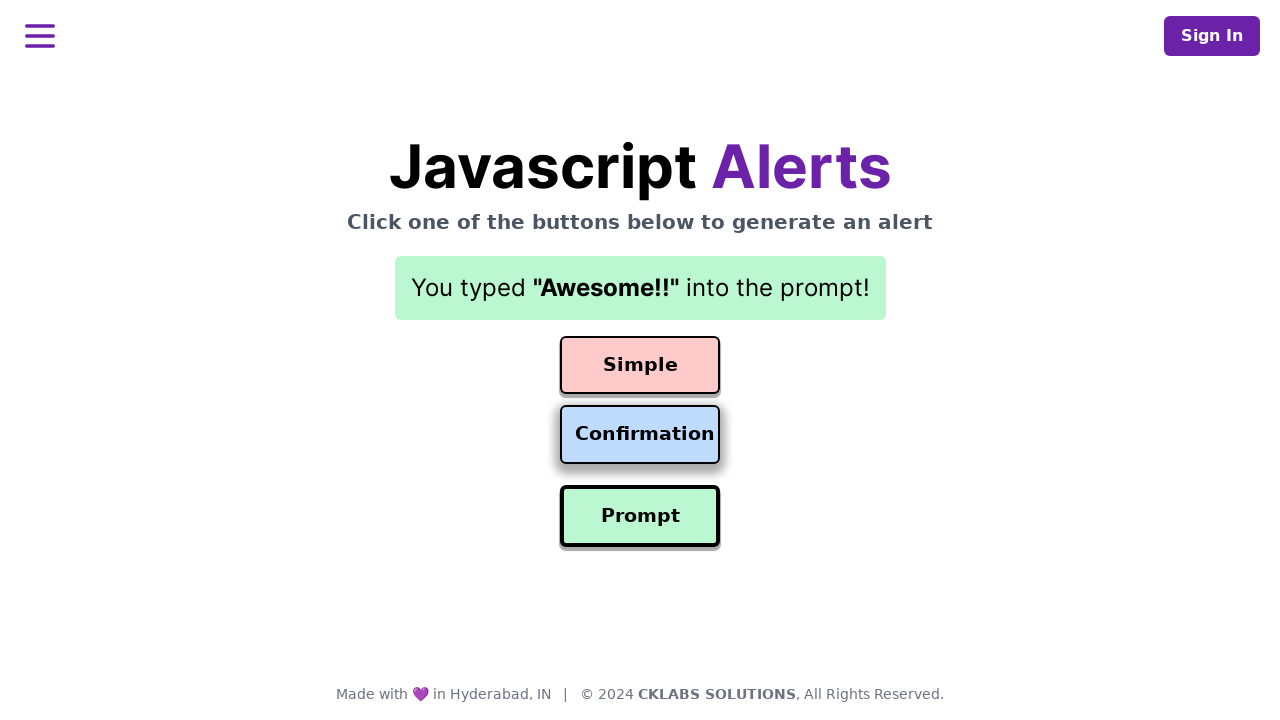

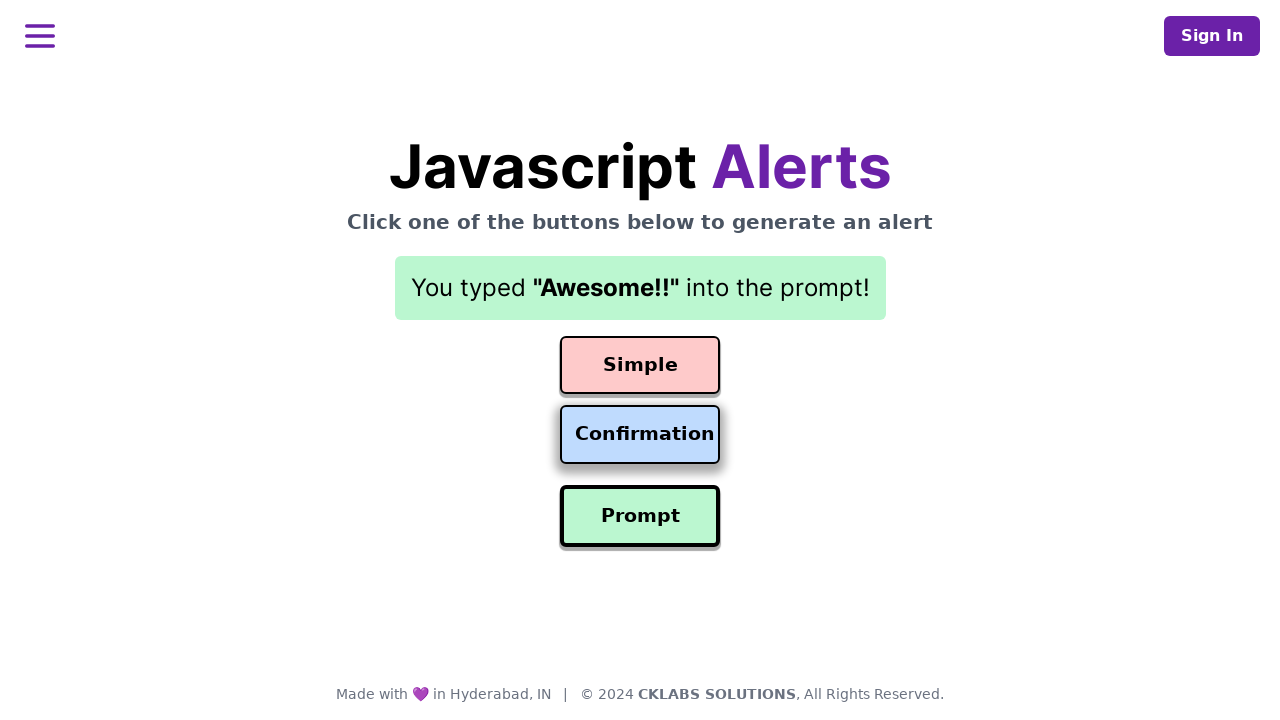